Tests Add/Remove Elements functionality by adding 5 elements, verifying the count, removing 2 elements, and verifying the updated count

Starting URL: https://the-internet.herokuapp.com/

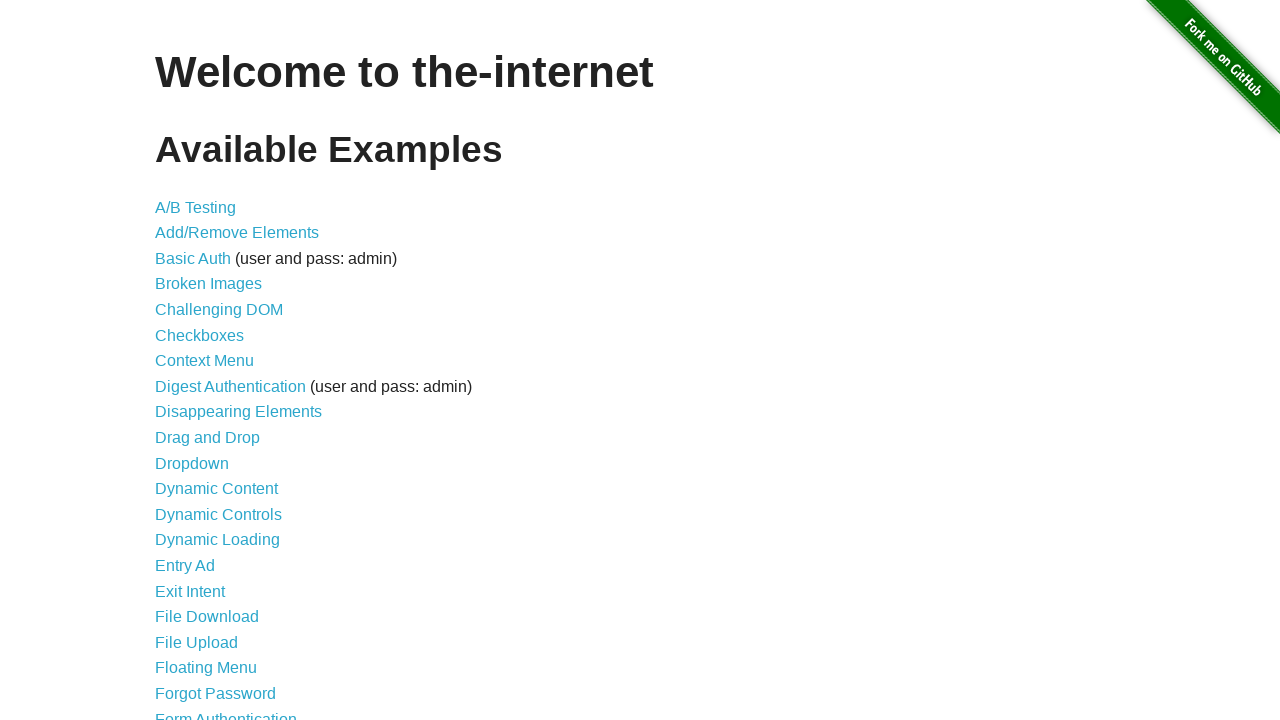

Clicked on Add/Remove Elements link at (237, 233) on internal:role=link[name="Add/Remove Elements"i]
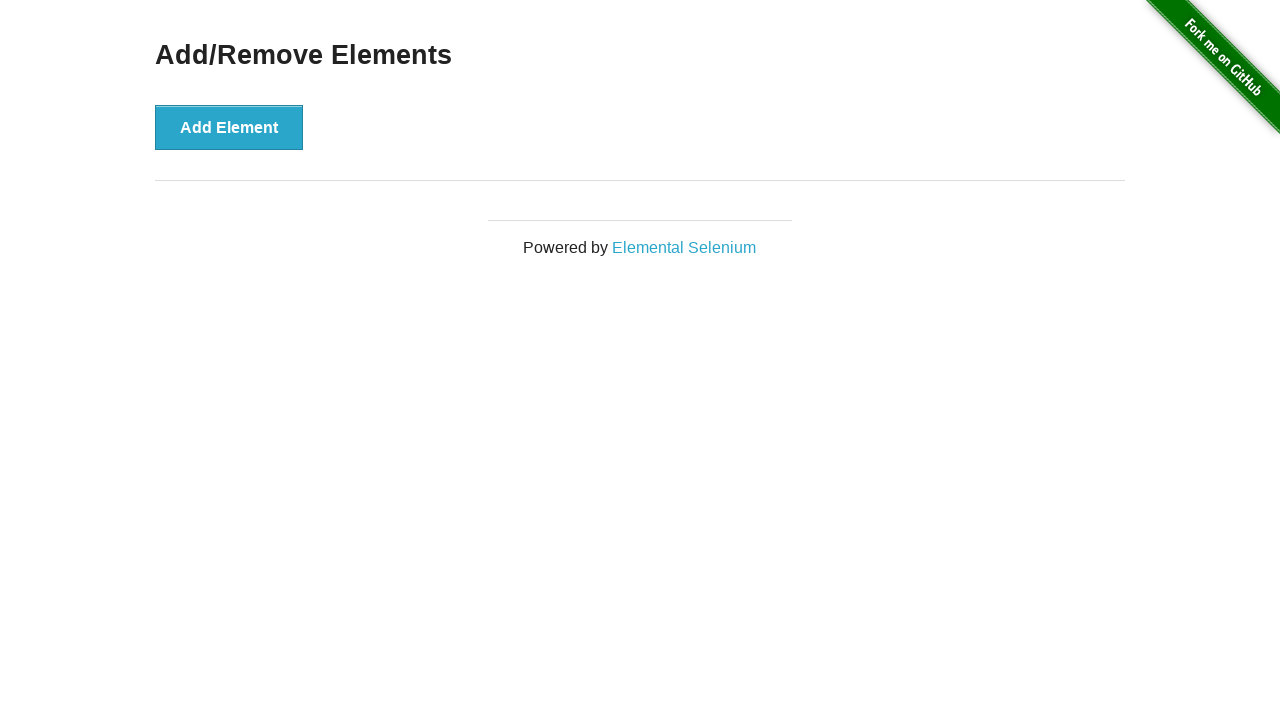

Clicked Add Element button (iteration 1/5) at (229, 127) on internal:role=button[name="Add Element"i]
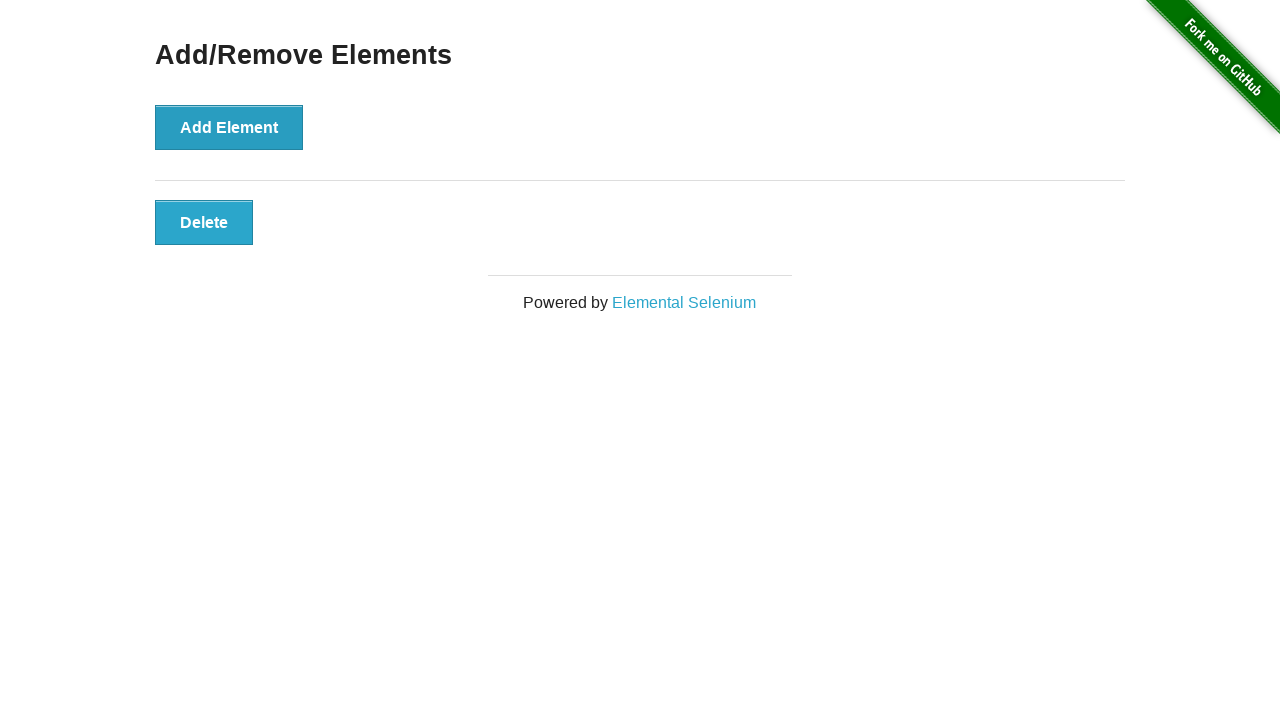

Clicked Add Element button (iteration 2/5) at (229, 127) on internal:role=button[name="Add Element"i]
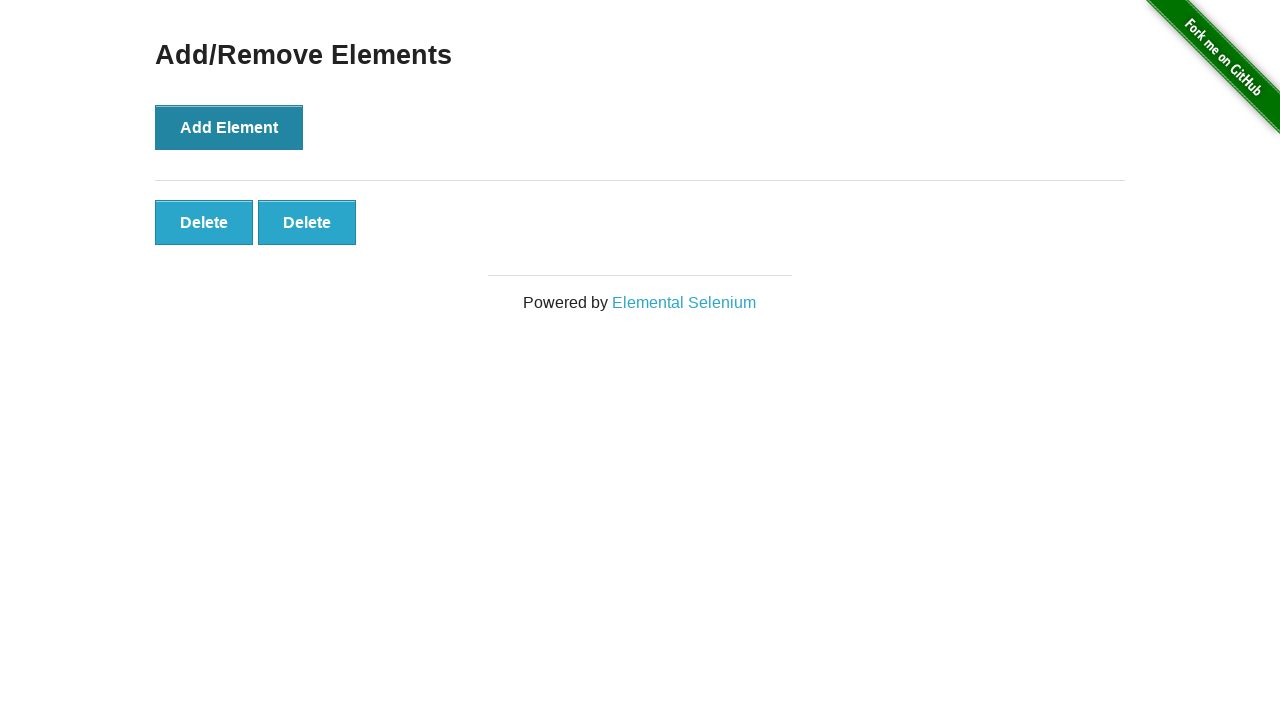

Clicked Add Element button (iteration 3/5) at (229, 127) on internal:role=button[name="Add Element"i]
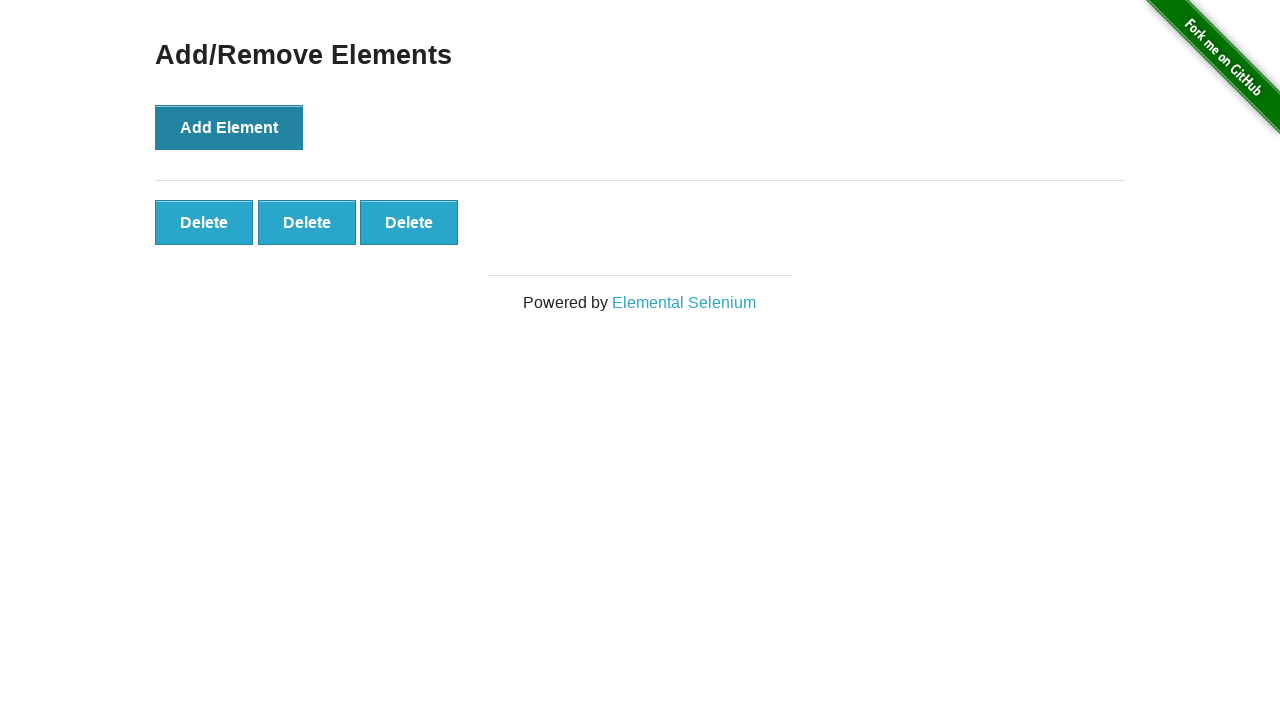

Clicked Add Element button (iteration 4/5) at (229, 127) on internal:role=button[name="Add Element"i]
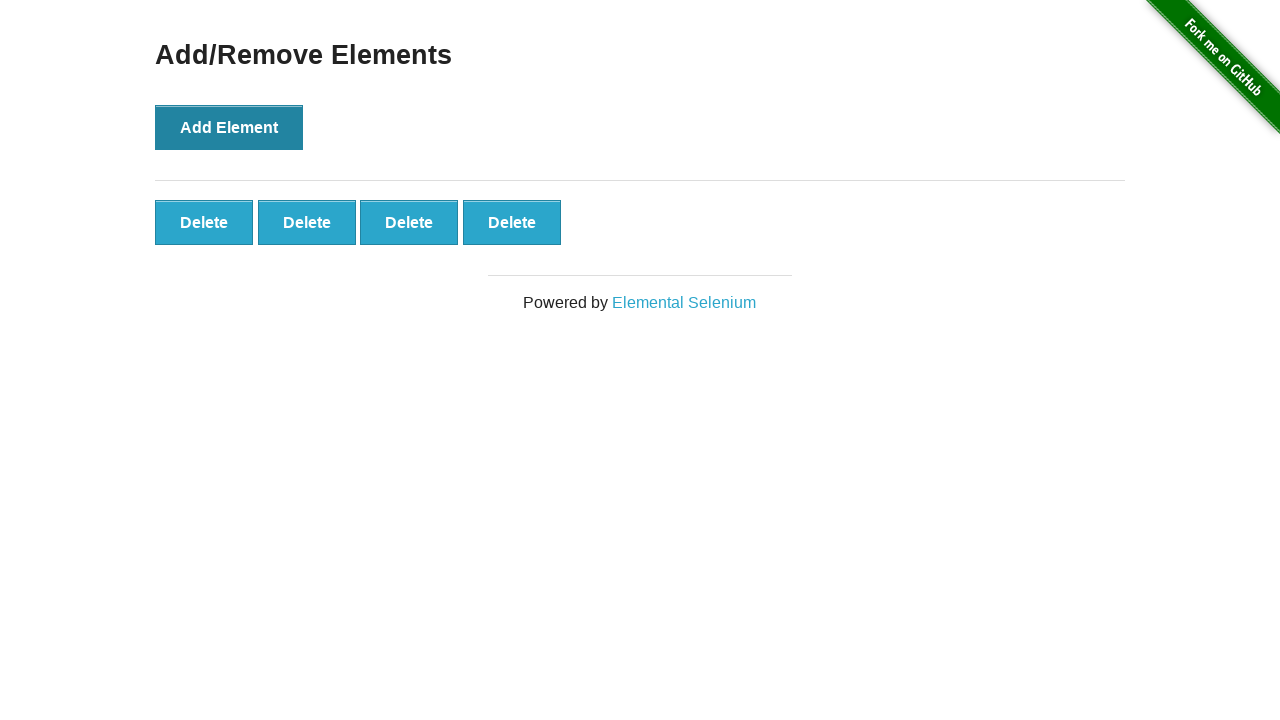

Clicked Add Element button (iteration 5/5) at (229, 127) on internal:role=button[name="Add Element"i]
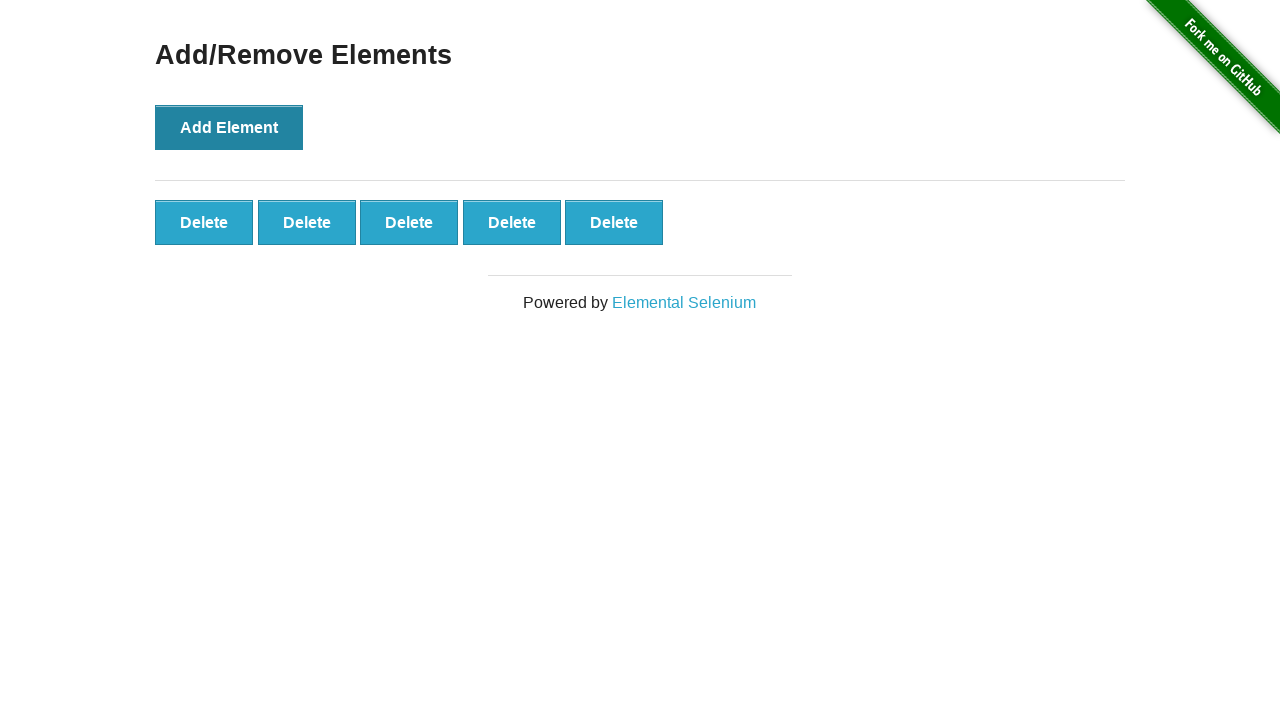

Verified 5 elements were added
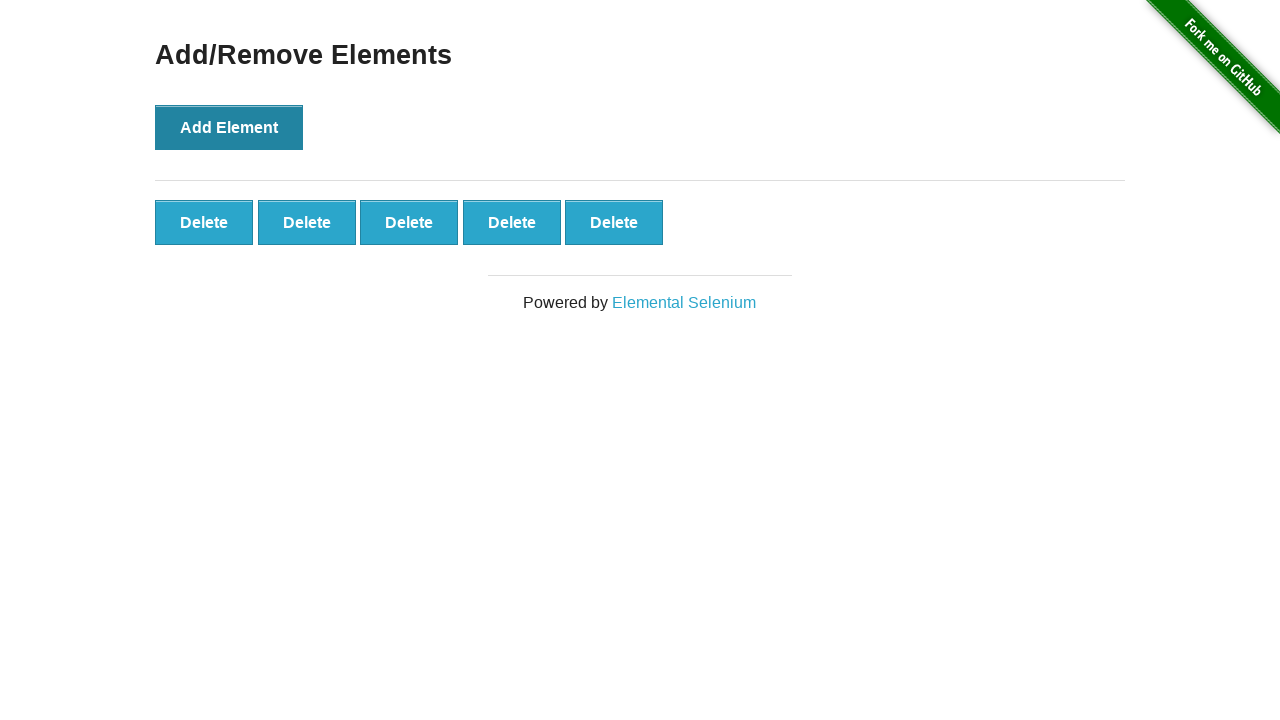

Located all Delete buttons
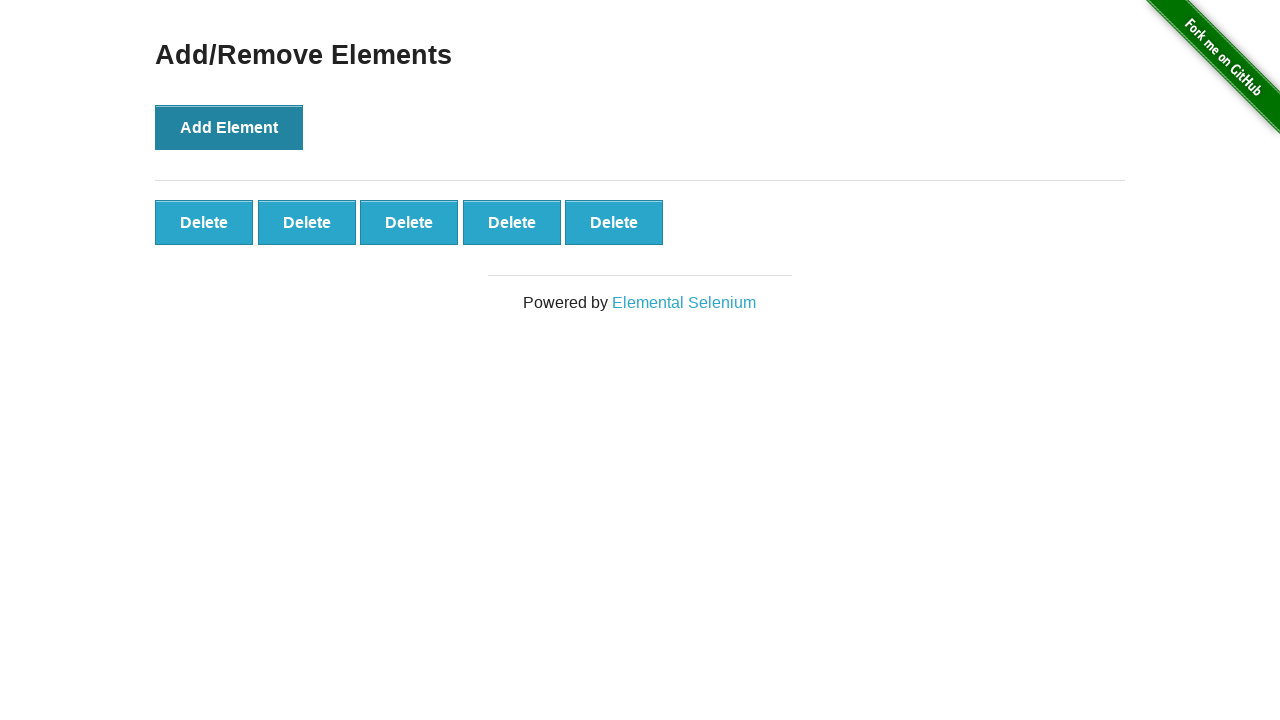

Clicked Delete button (1st deletion) at (204, 222) on internal:role=button[name="Delete"i] >> nth=0
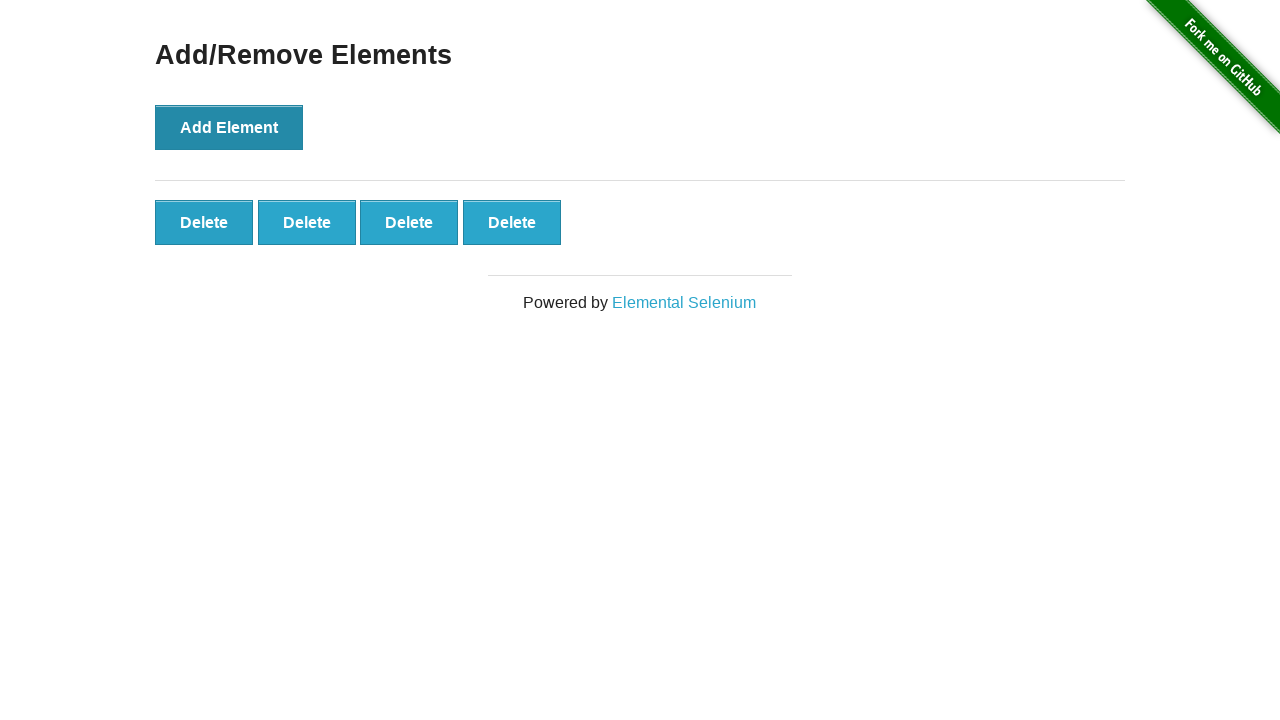

Clicked Delete button (2nd deletion) at (204, 222) on internal:role=button[name="Delete"i] >> nth=0
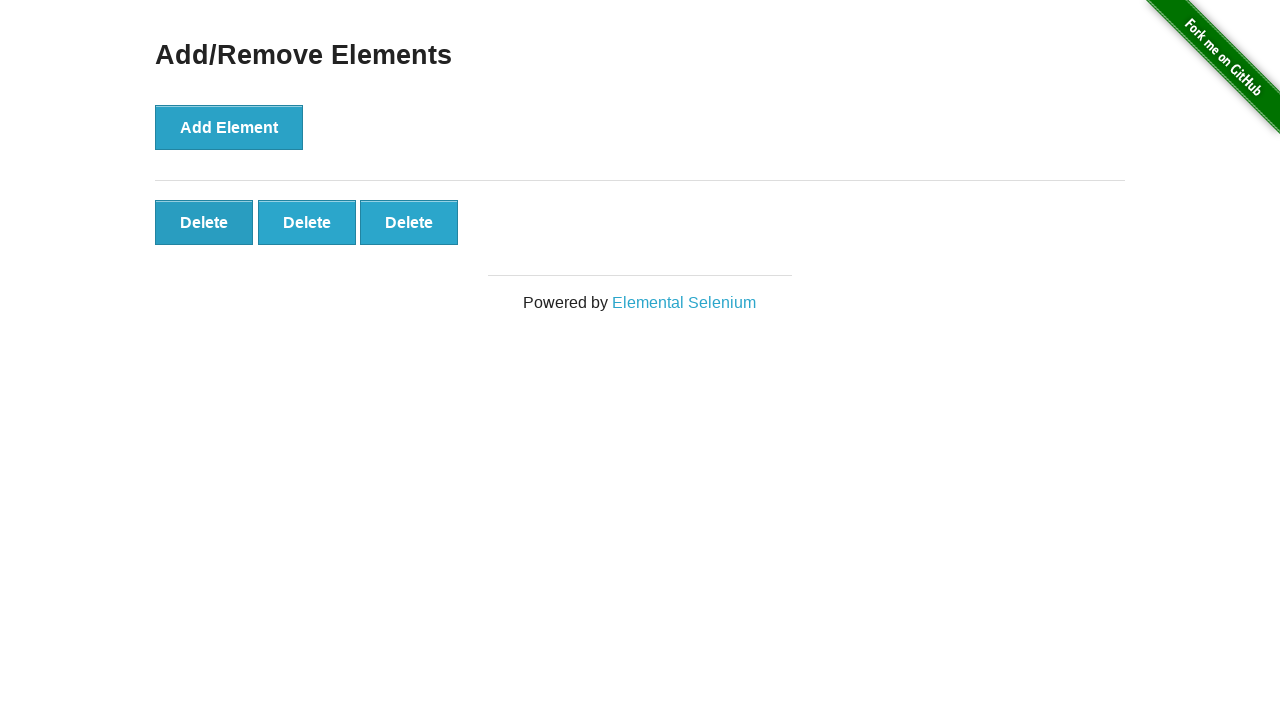

Verified 3 elements remain after deleting 2 elements
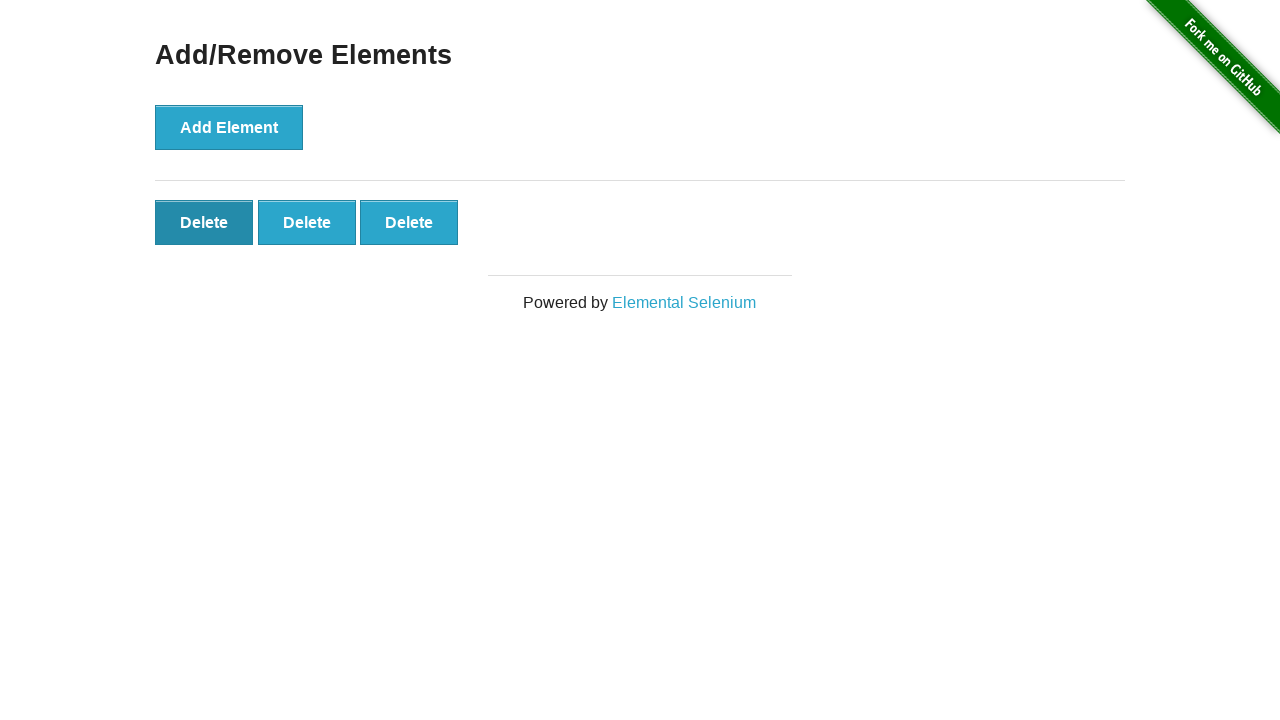

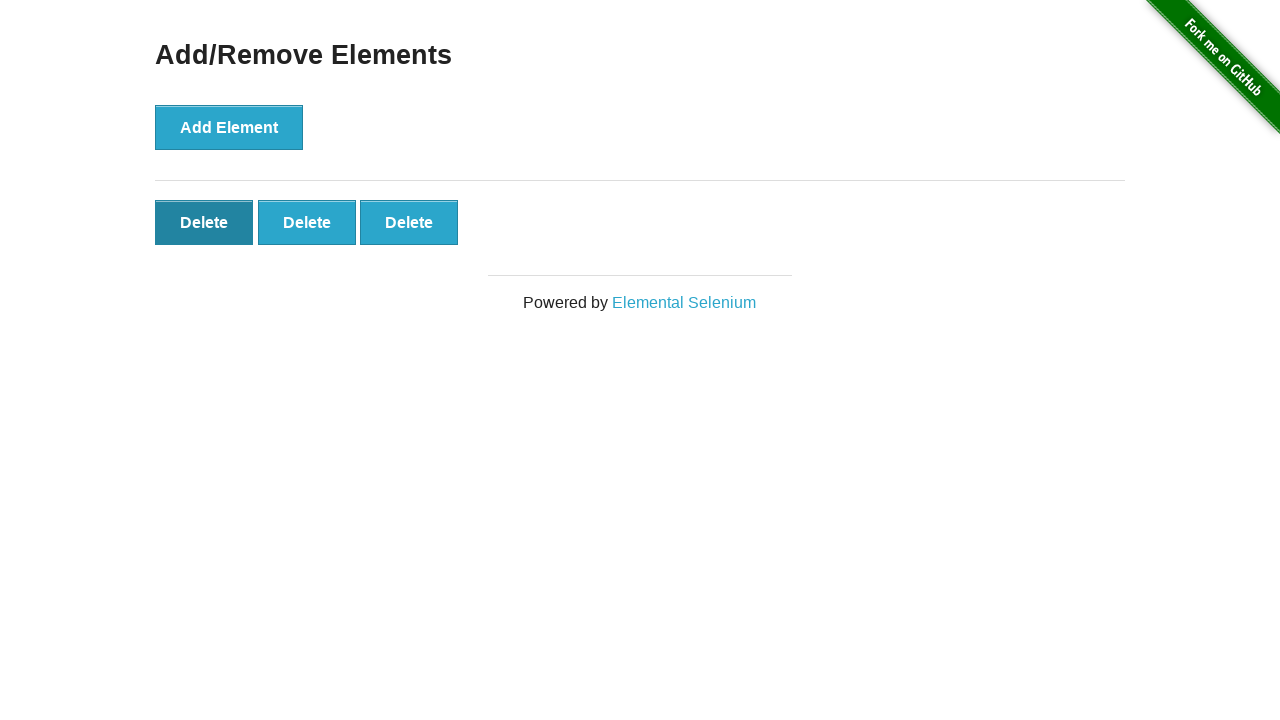